Tests date-time picker by entering a specific date and time

Starting URL: https://demoqa.com/date-picker

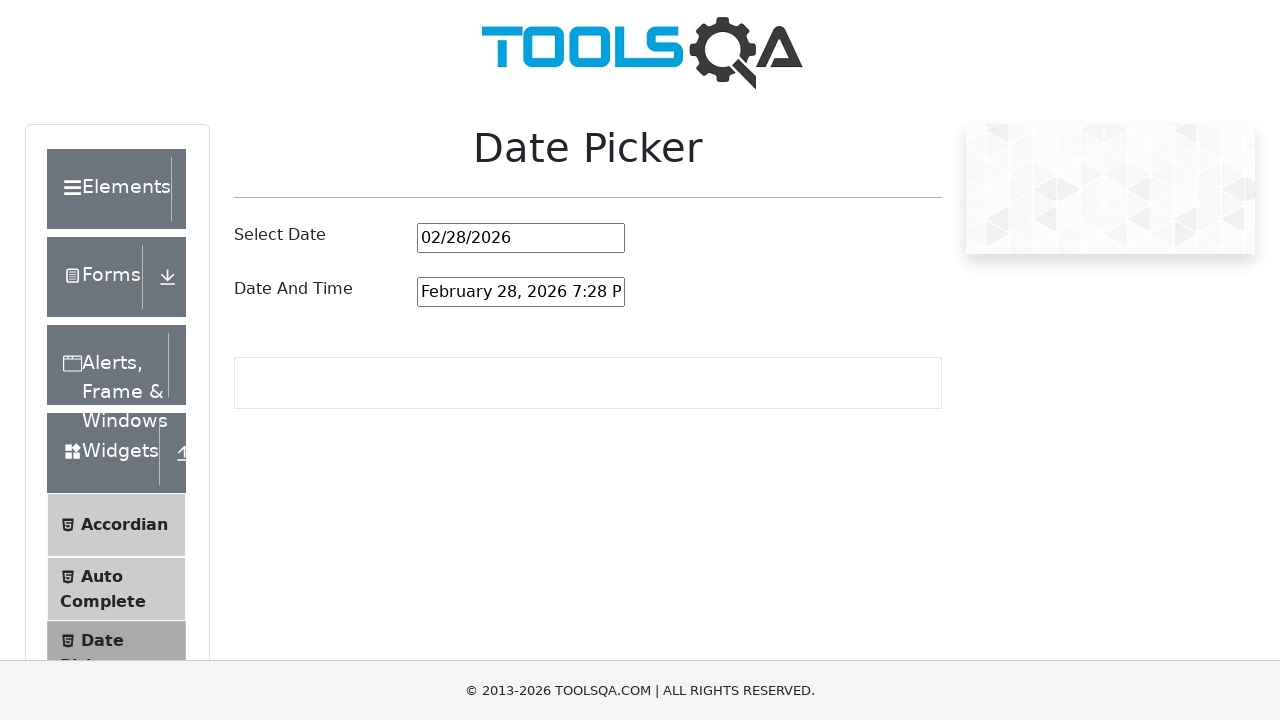

Clicked date-time picker input field at (521, 292) on #dateAndTimePickerInput
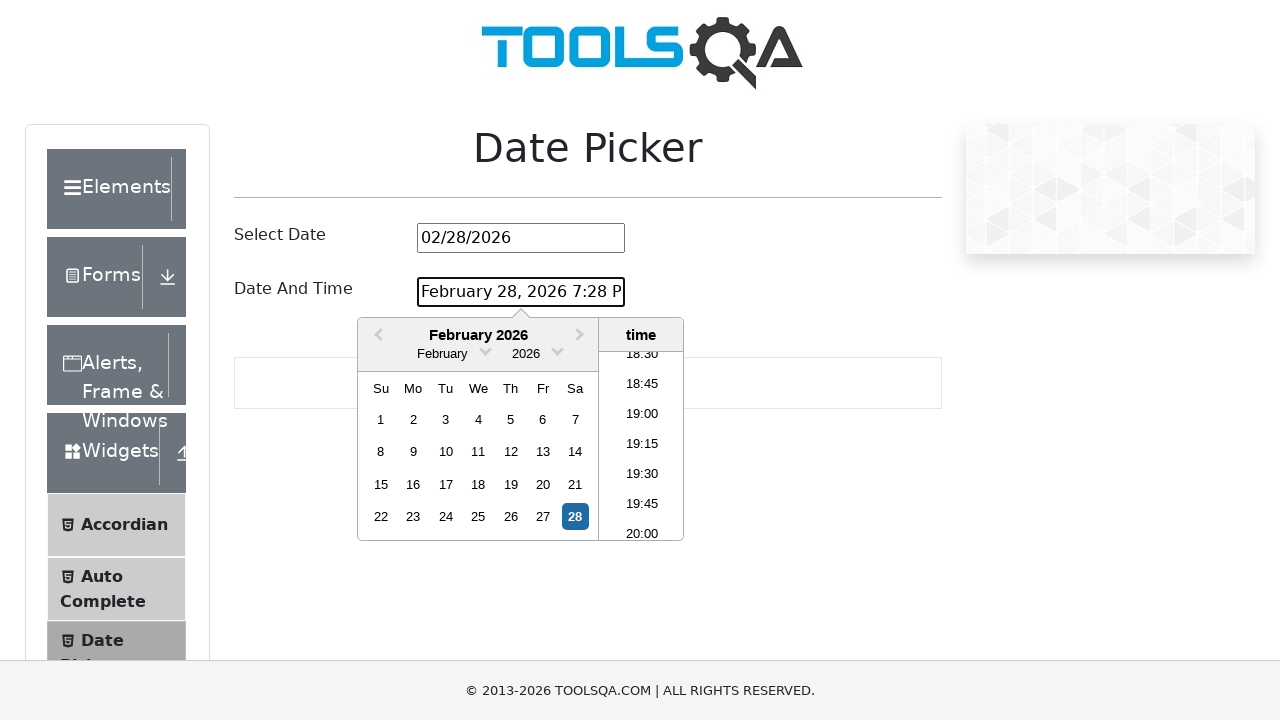

Selected all text in date-time picker input on #dateAndTimePickerInput
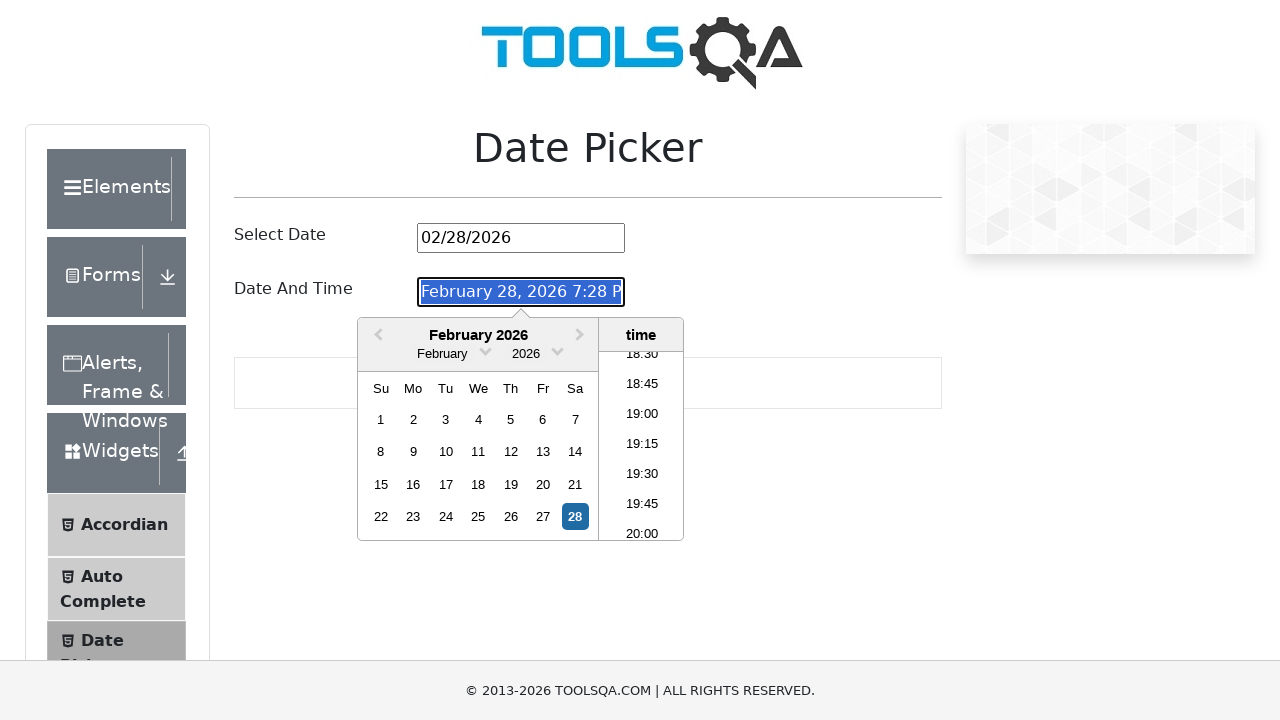

Entered date and time: January 1, 2023 11:15 AM on #dateAndTimePickerInput
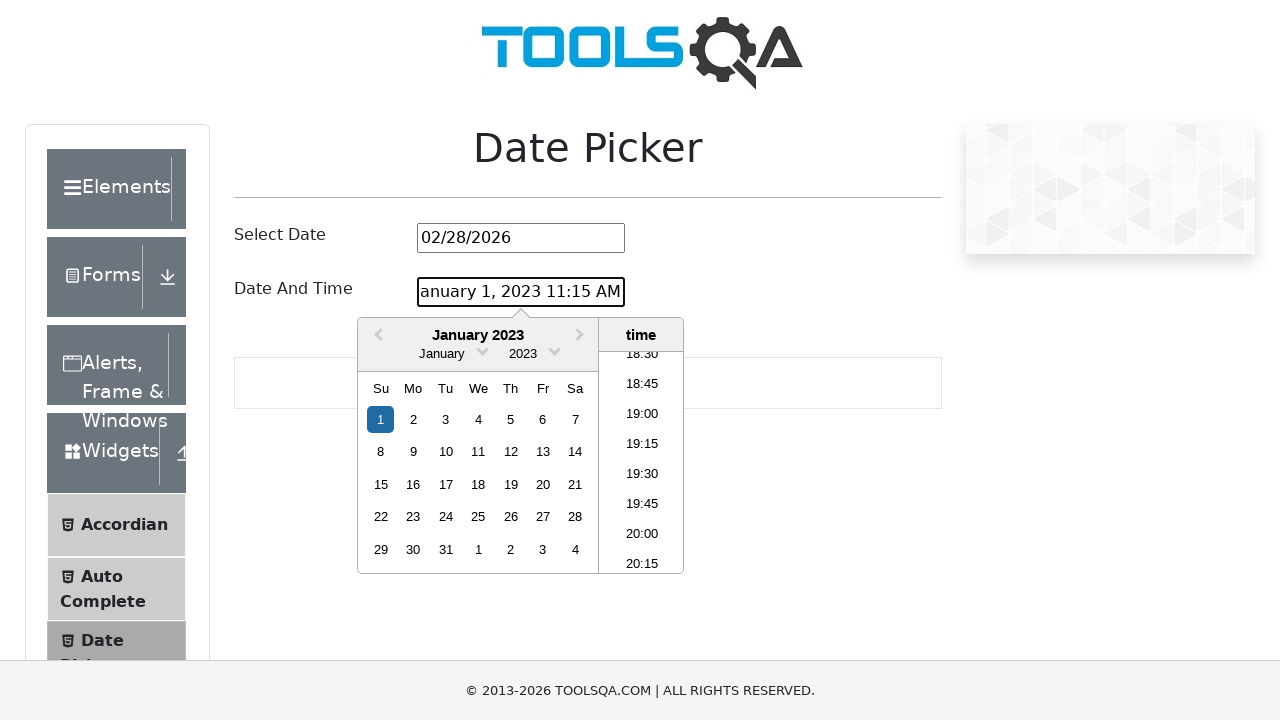

Pressed Enter to confirm date-time selection on #dateAndTimePickerInput
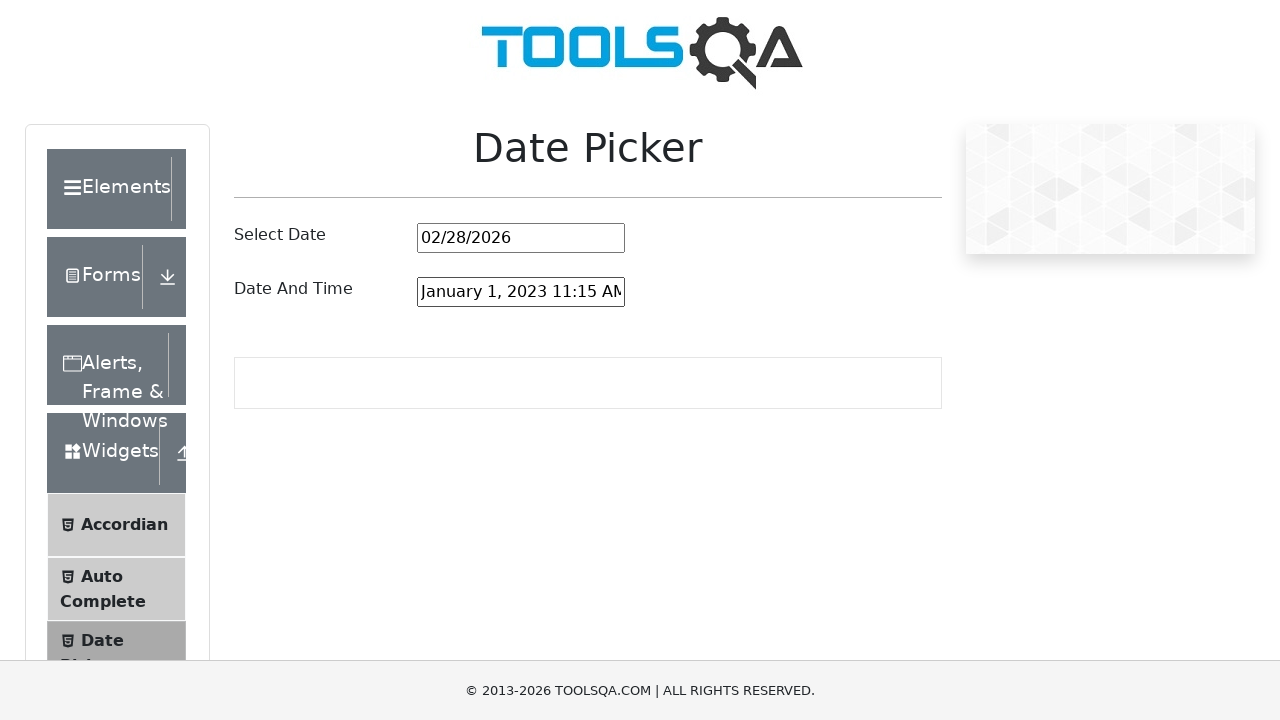

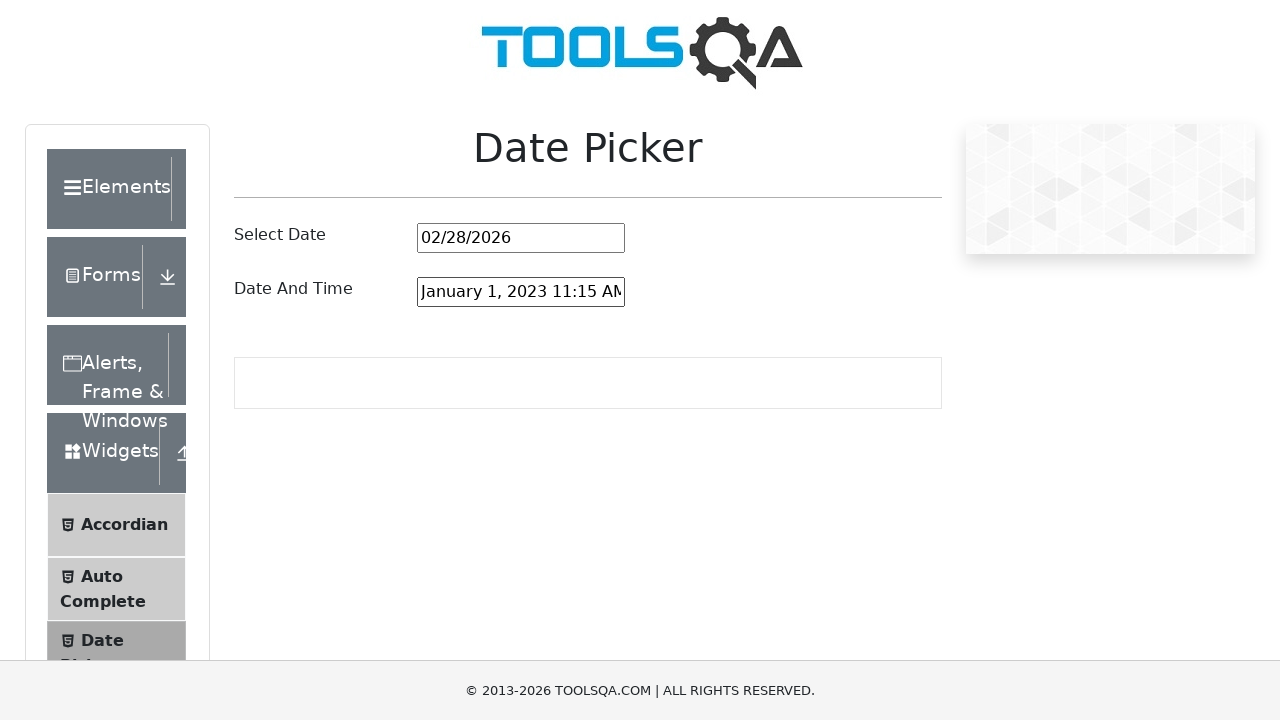